Tests dynamic dropdown selection by clicking on origin station dropdown, selecting a departure city (Dehradun), and then selecting a destination city (Jammu) from the destination dropdown.

Starting URL: https://rahulshettyacademy.com/dropdownsPractise/

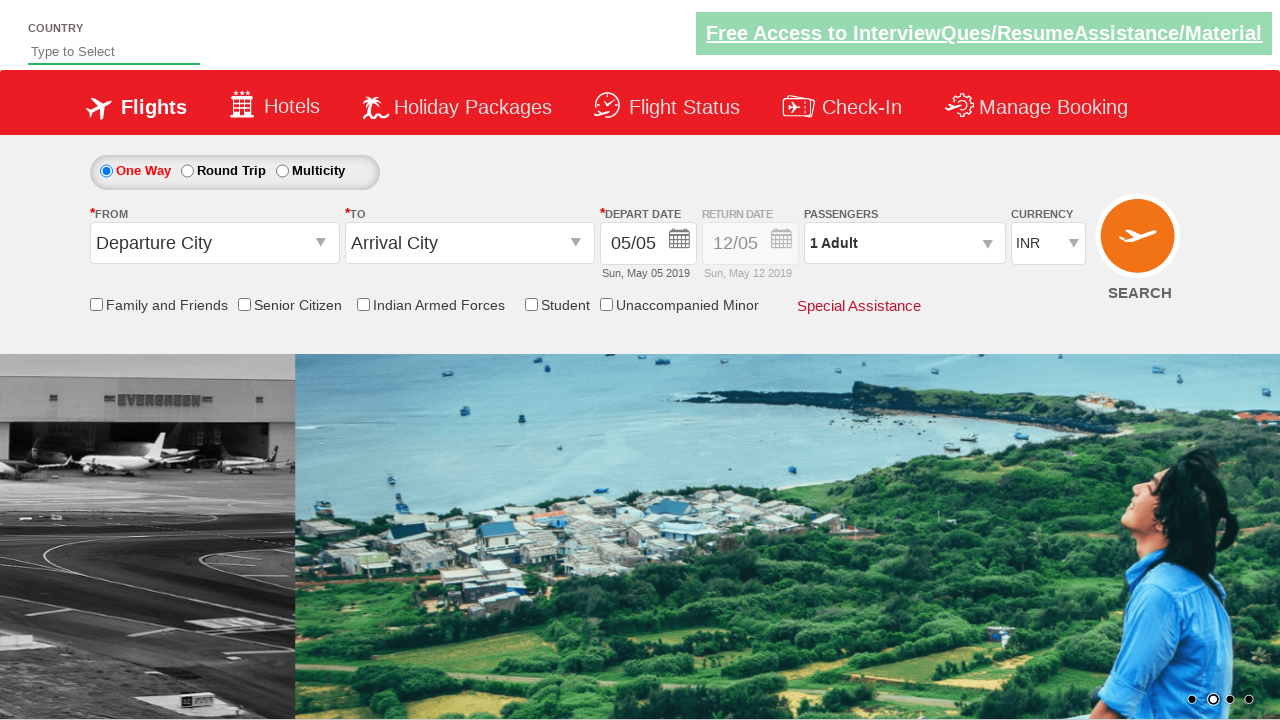

Clicked on origin station dropdown to open it at (214, 243) on #ctl00_mainContent_ddl_originStation1_CTXT
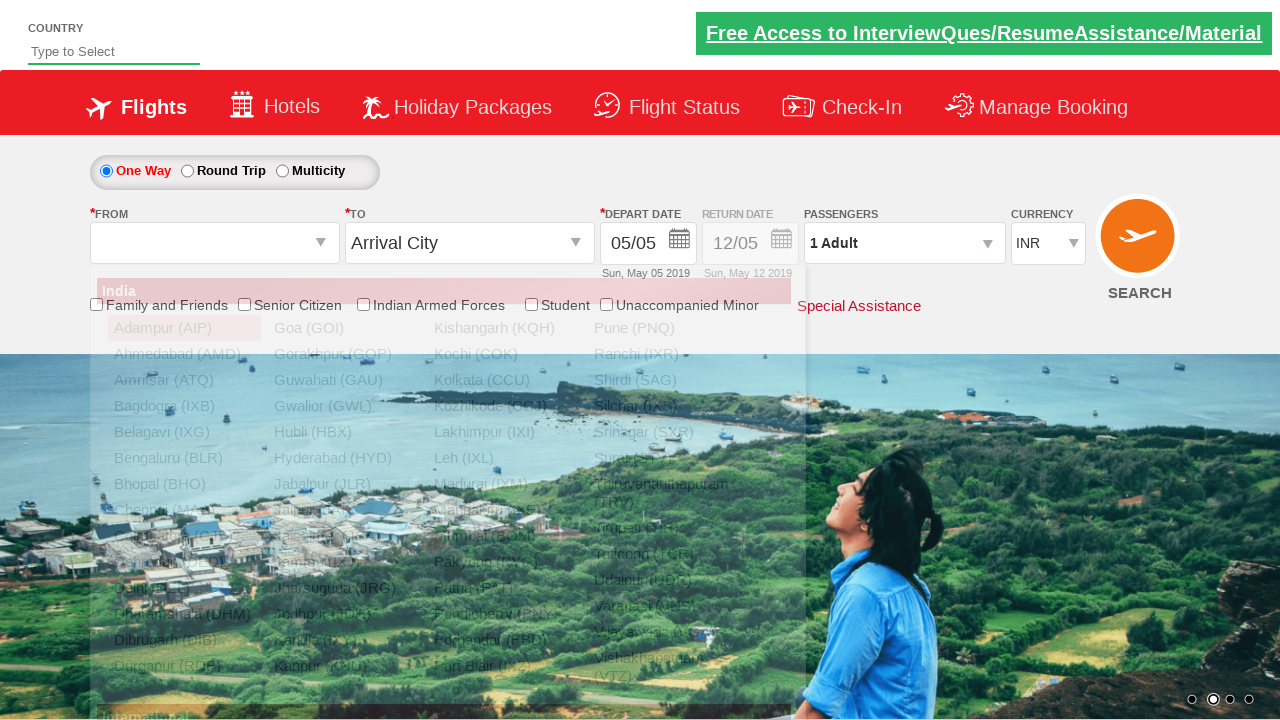

Selected Dehradun (DED) as origin city at (184, 562) on a[value='DED']
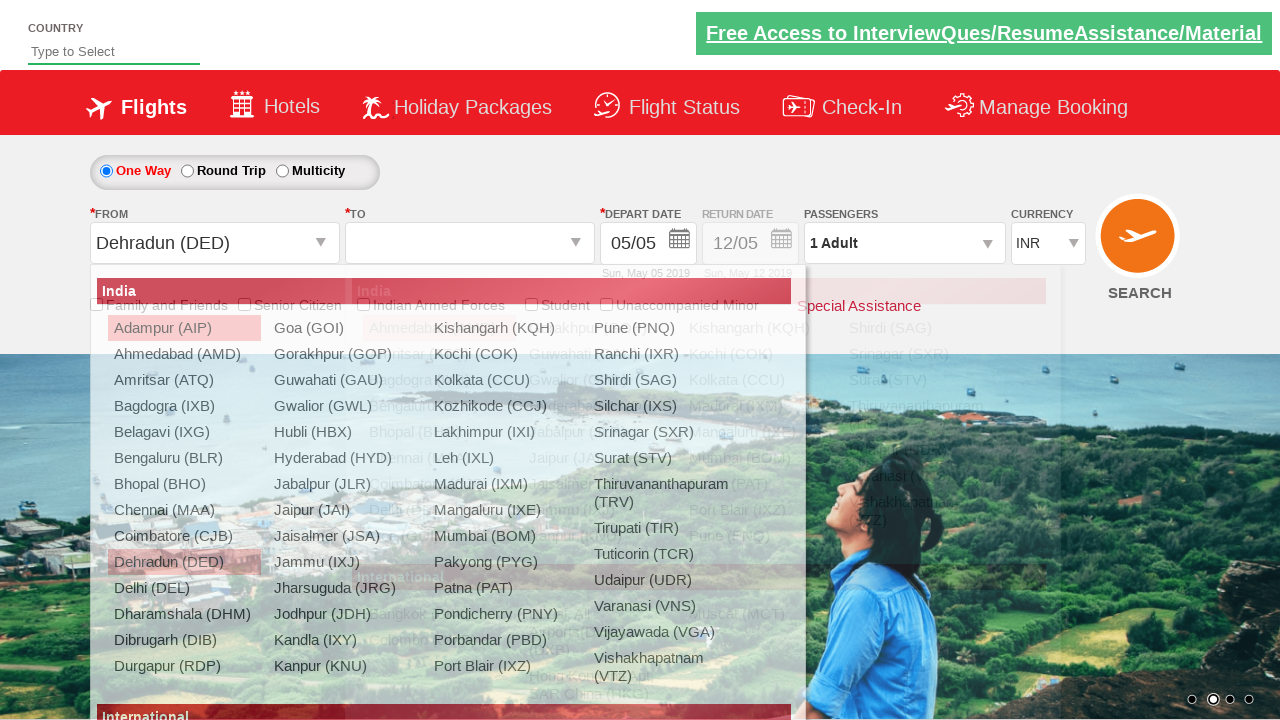

Waited for dropdown animation/state change
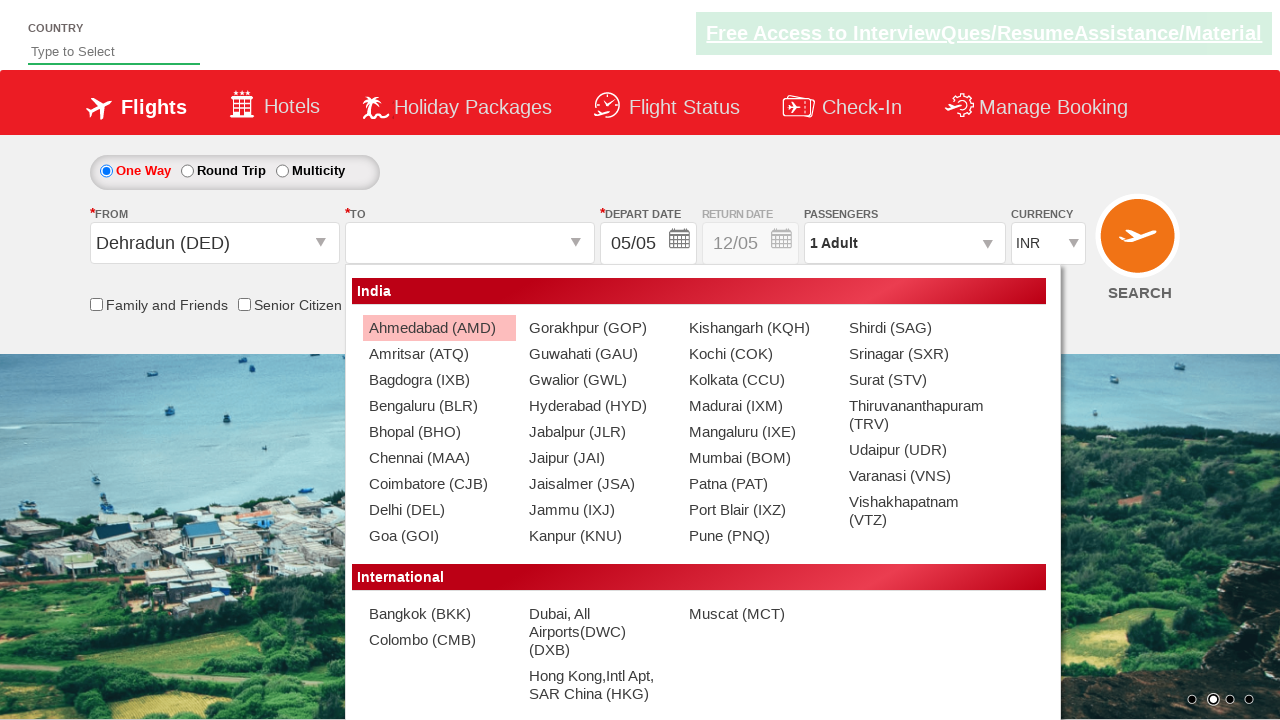

Selected Jammu (IXJ) as destination city from destination dropdown at (599, 510) on #ctl00_mainContent_ddl_destinationStation1_CTNR a[value='IXJ']
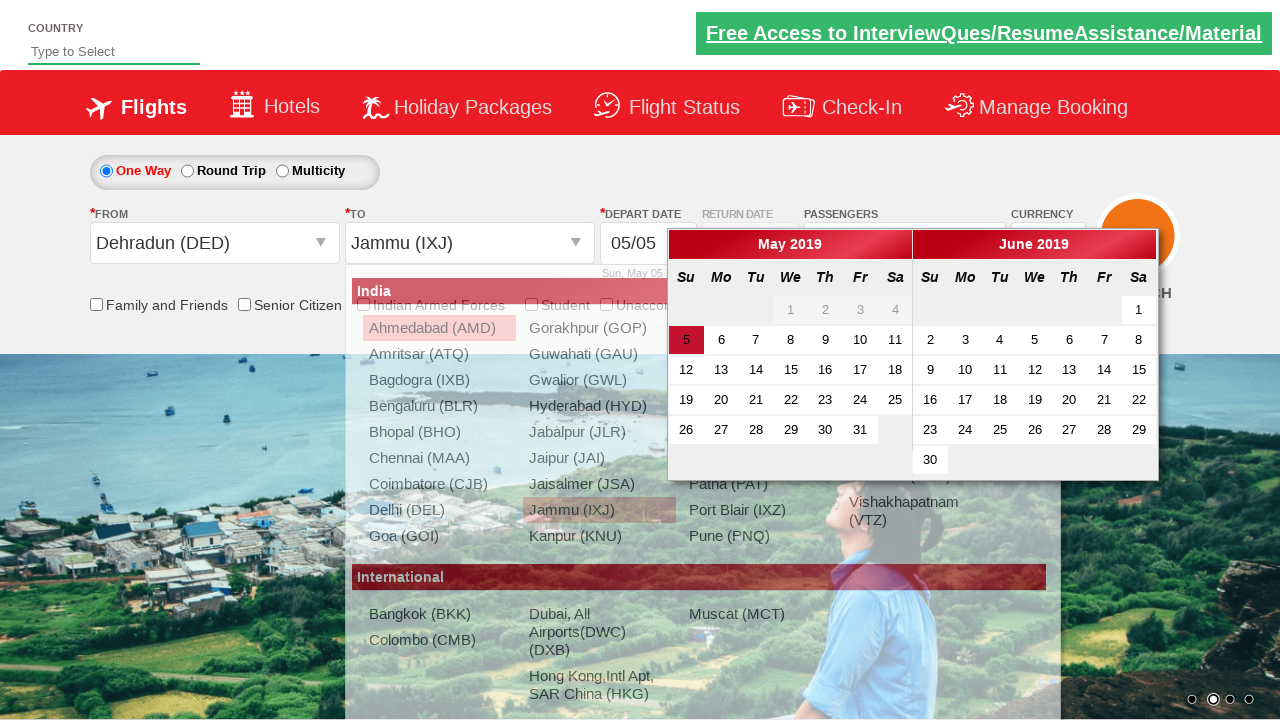

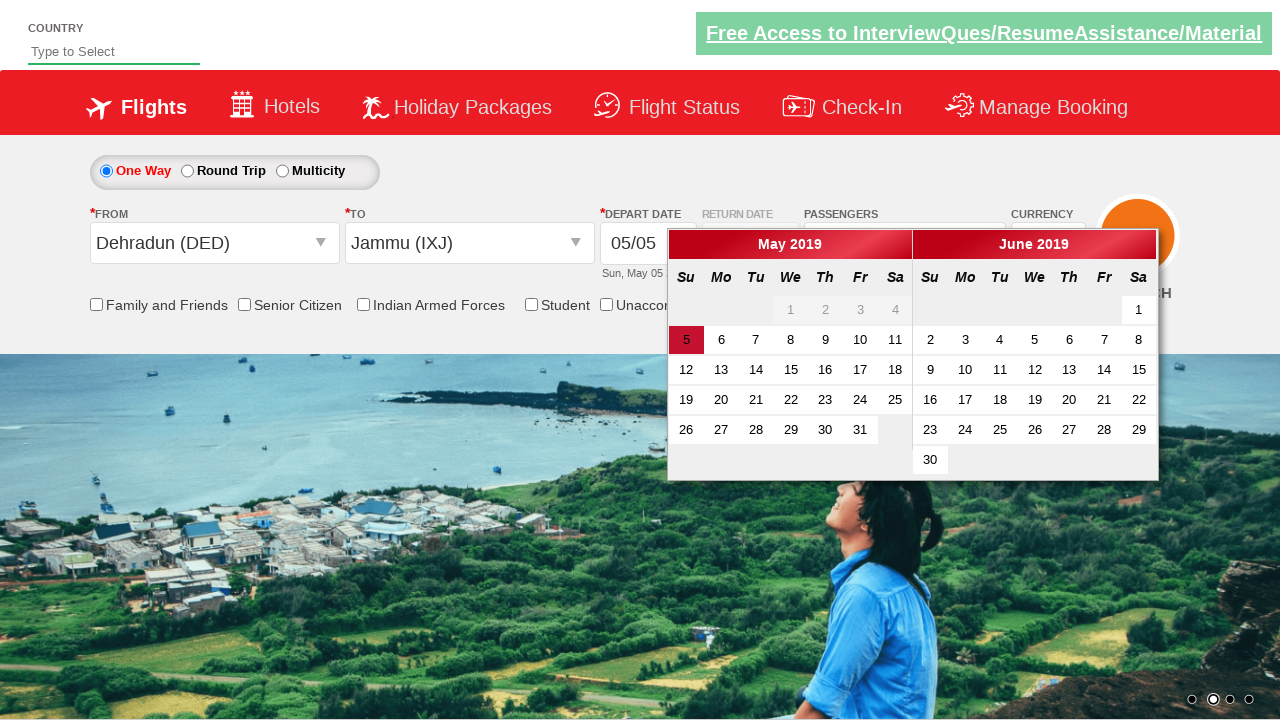